Navigates to a W3Schools page, switches to an iframe, and verifies that a button element is present and displayed

Starting URL: https://www.w3schools.com/tags/tryit.asp?filename=tryhtml_button_test

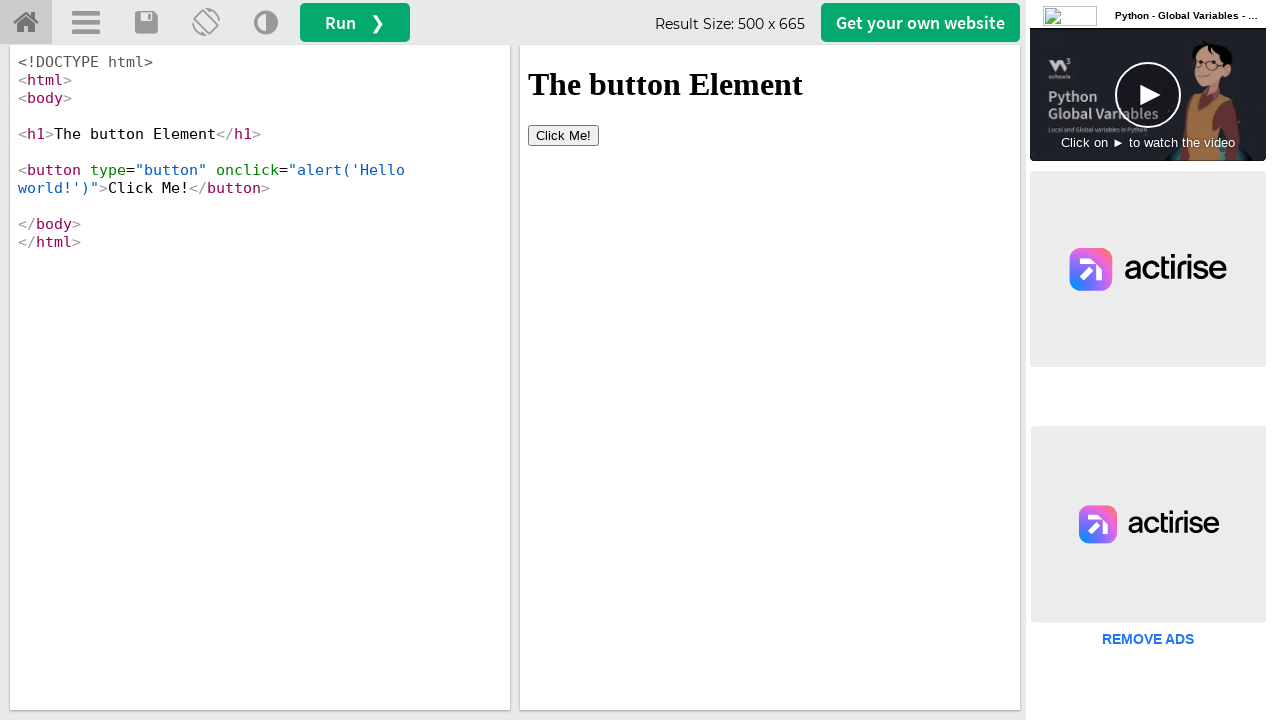

Navigated to W3Schools button test page
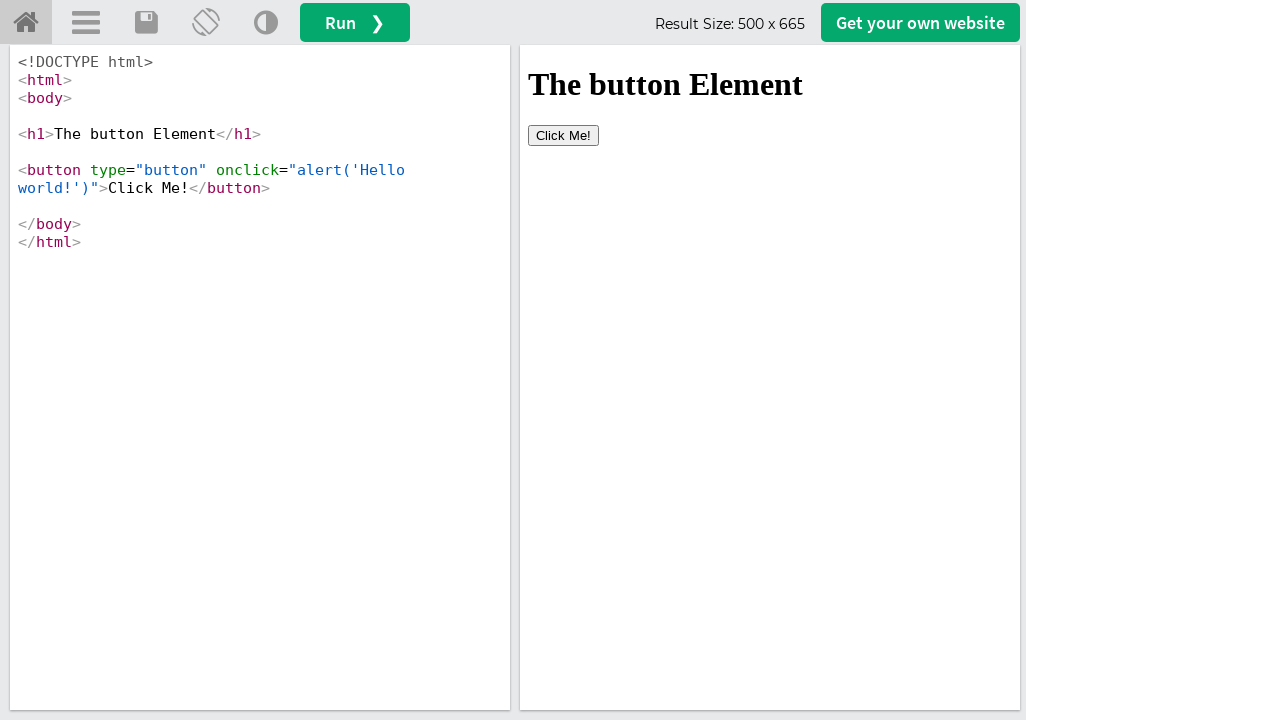

Switched to iframe and waited for button element to be present
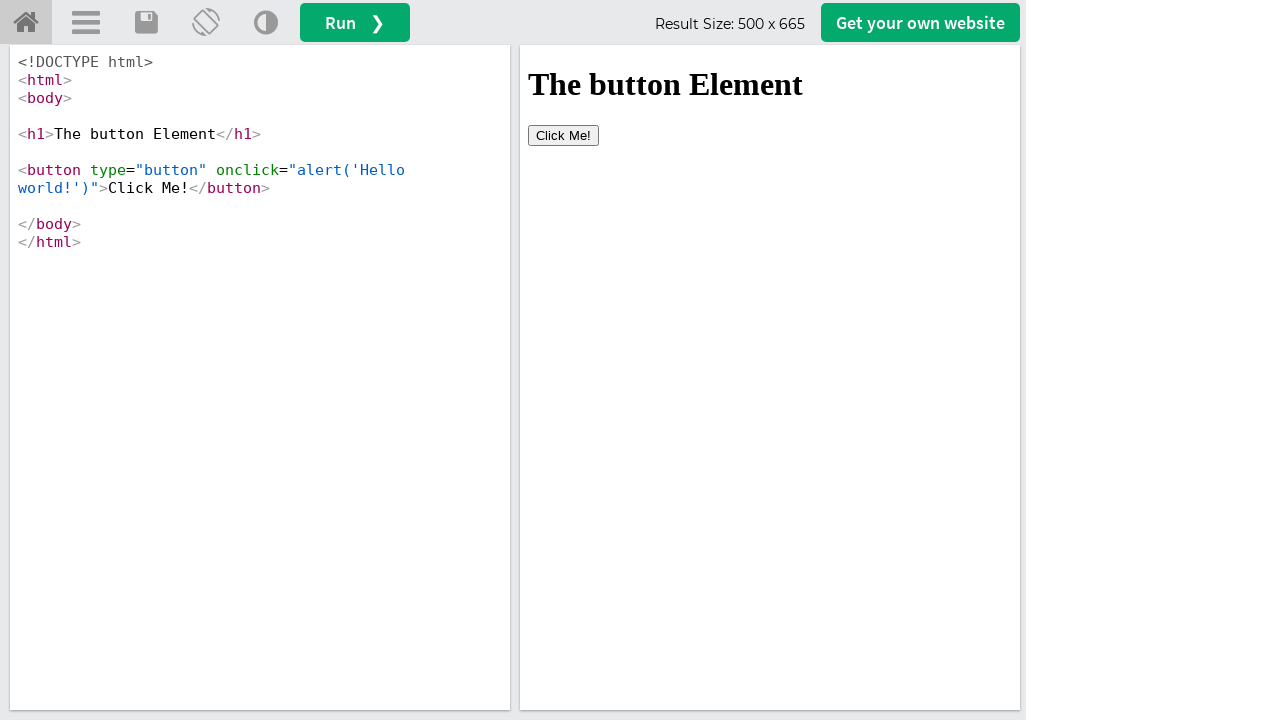

Verified that button element is displayed in iframe
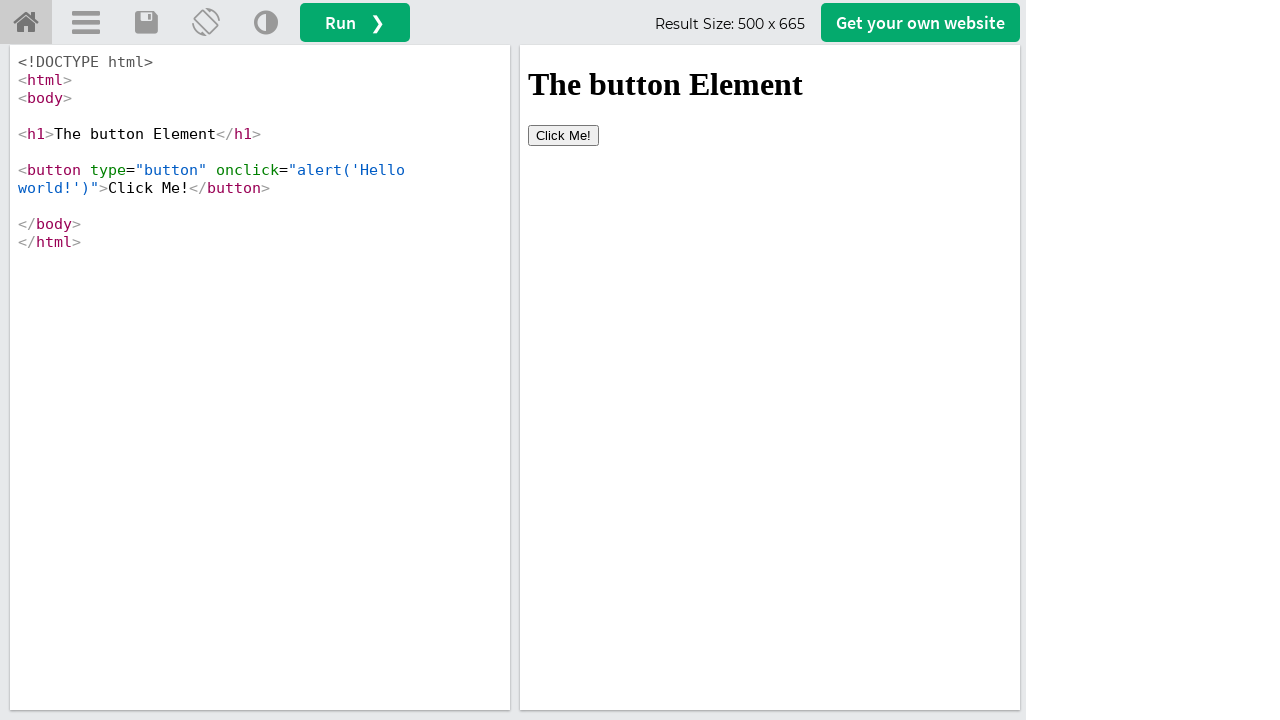

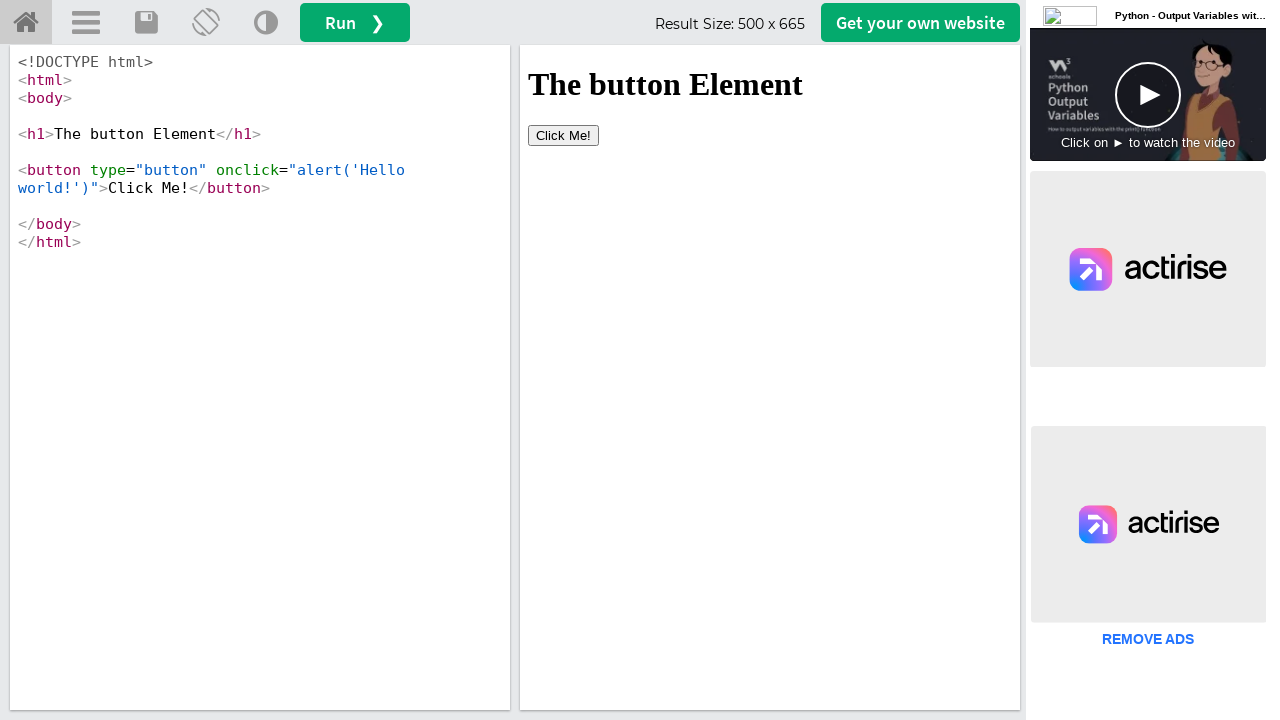